Searches for a course by number on the ASU course catalog and verifies that course information (seats, instructor) is displayed in the results.

Starting URL: https://catalog.apps.asu.edu/catalog/classes/classlist

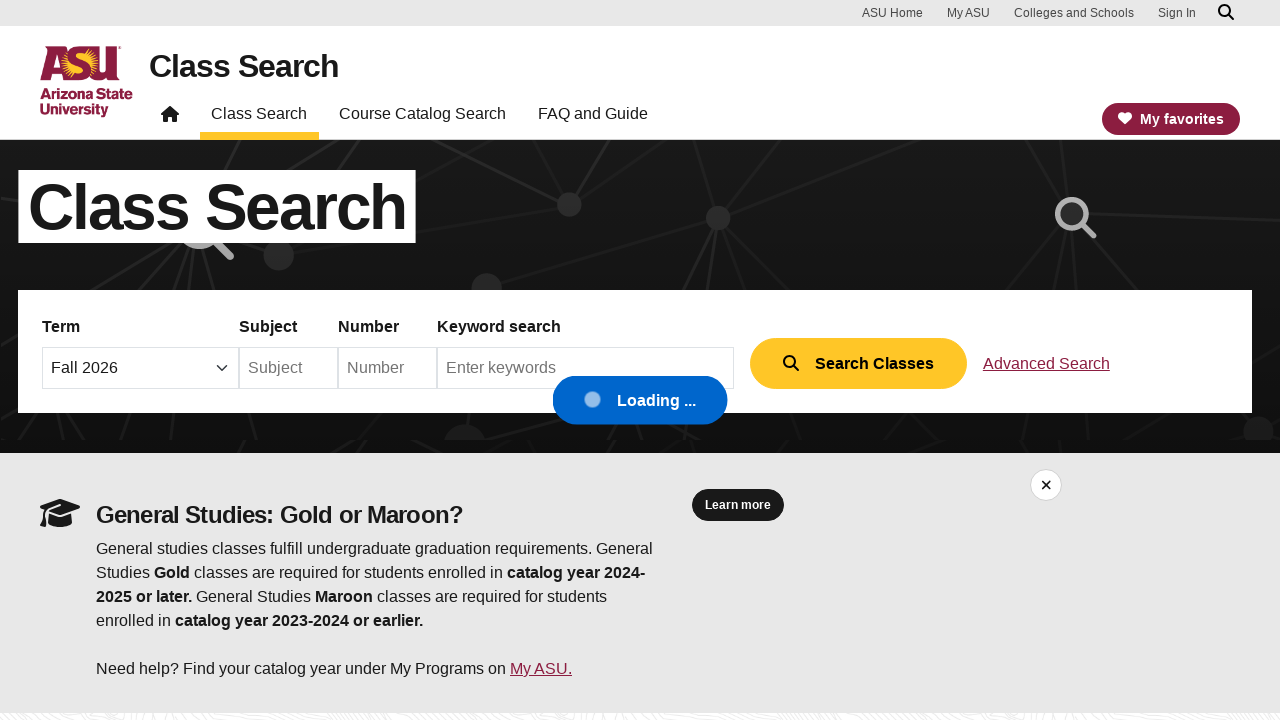

Filled keyword field with course number '75835' on #keyword
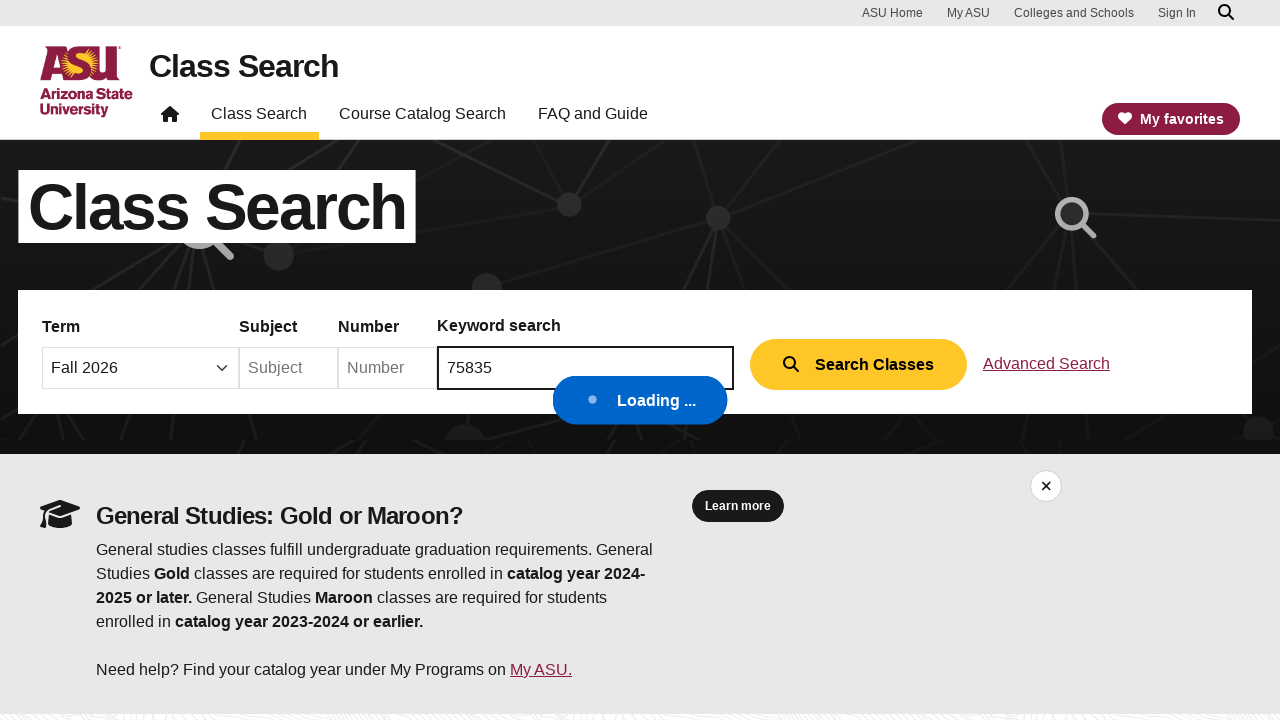

Clicked search button to search for course at (858, 364) on #search-button
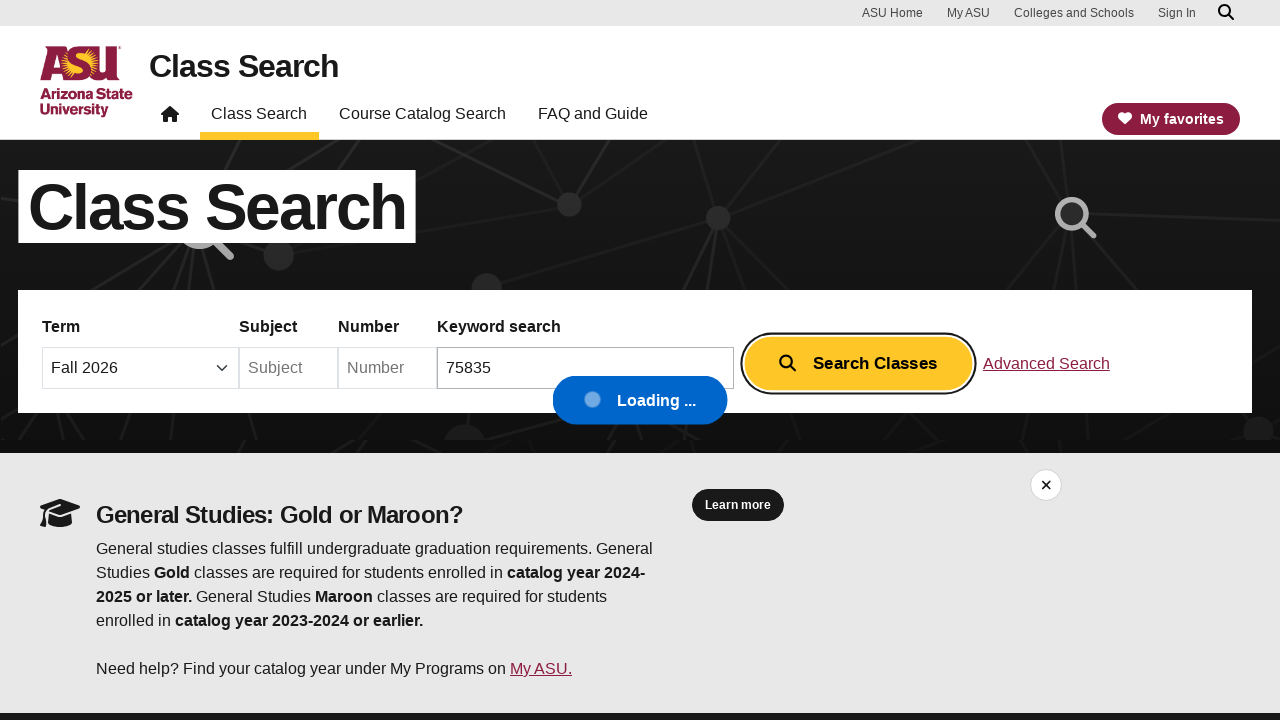

Search results loaded and seats information appeared
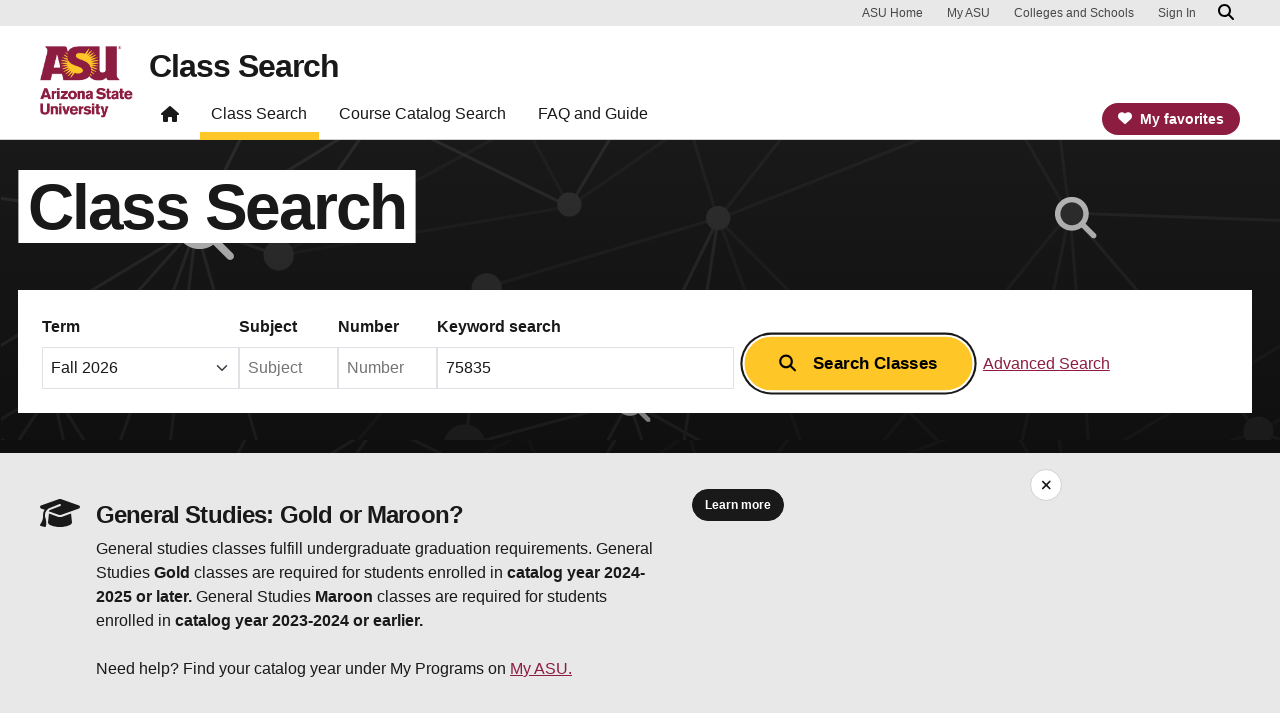

Verified instructor information is displayed in results
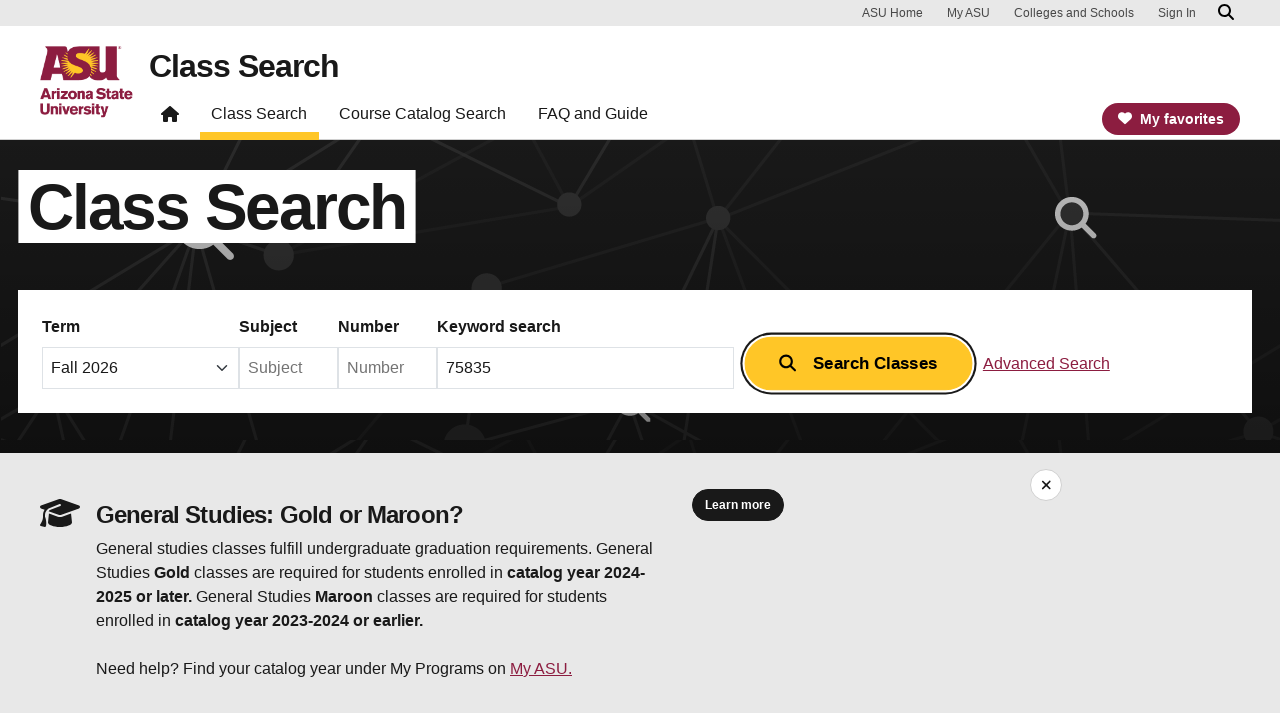

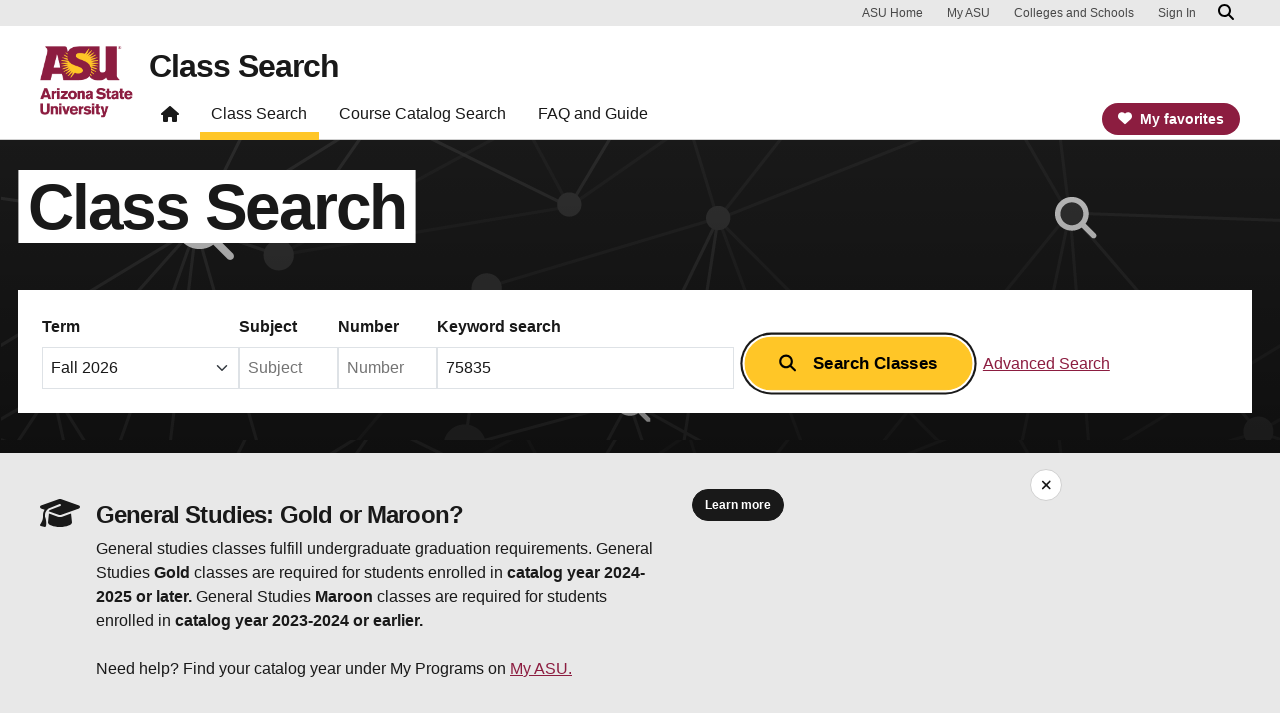